Clicks the SEC Filings link and verifies navigation to the SEC filings info page

Starting URL: https://radientanalytics.com

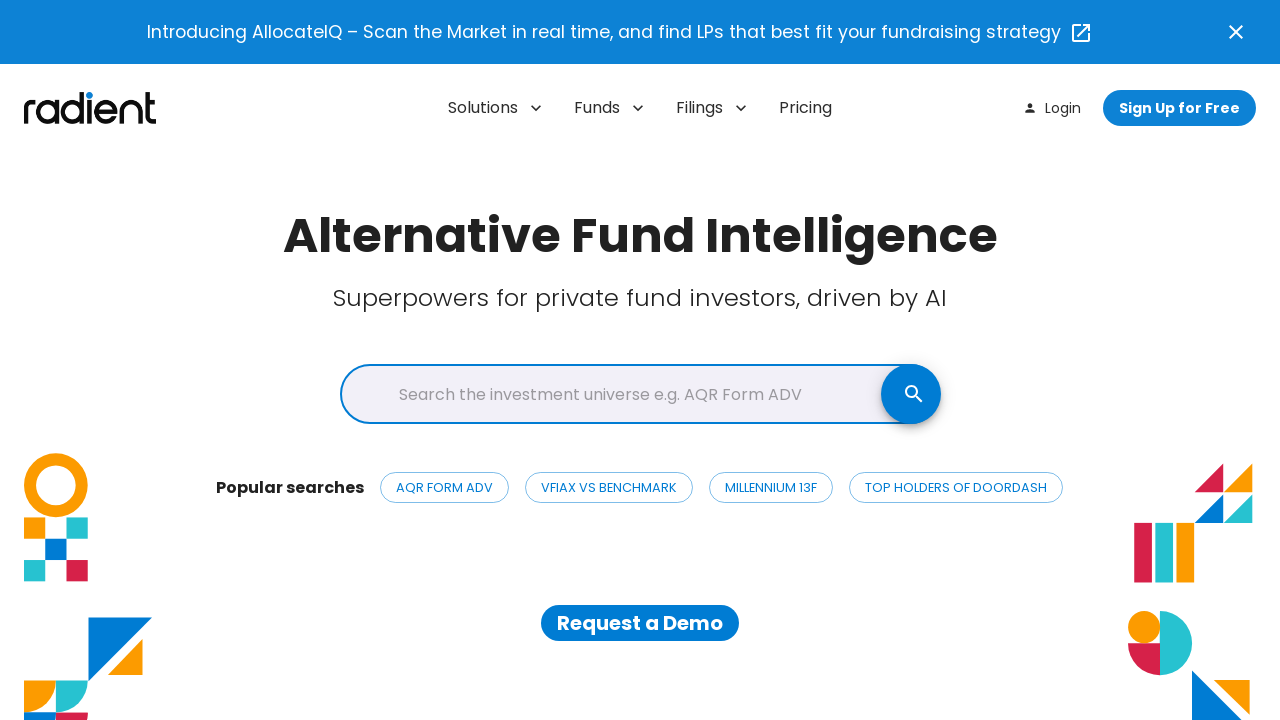

Clicked SEC Filings link at (1156, 548) on a[href="https://info.radientanalytics.com/sec-filings"]
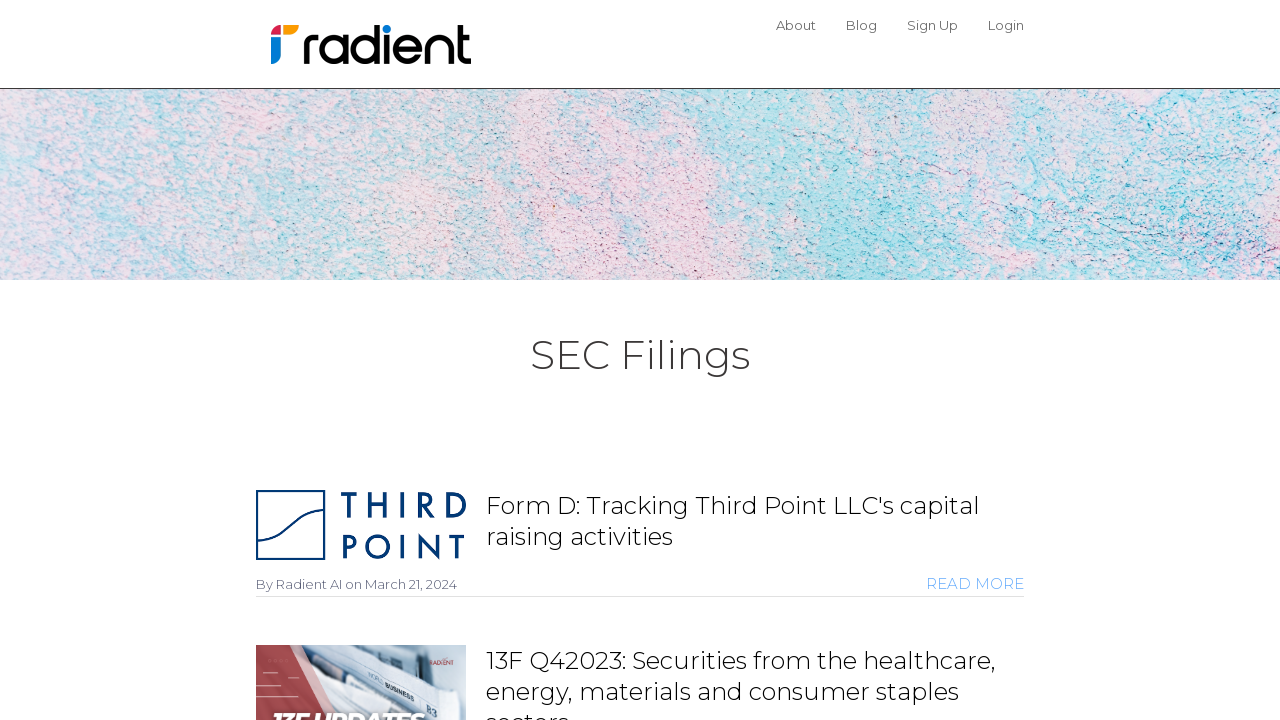

Verified navigation to SEC filings info page
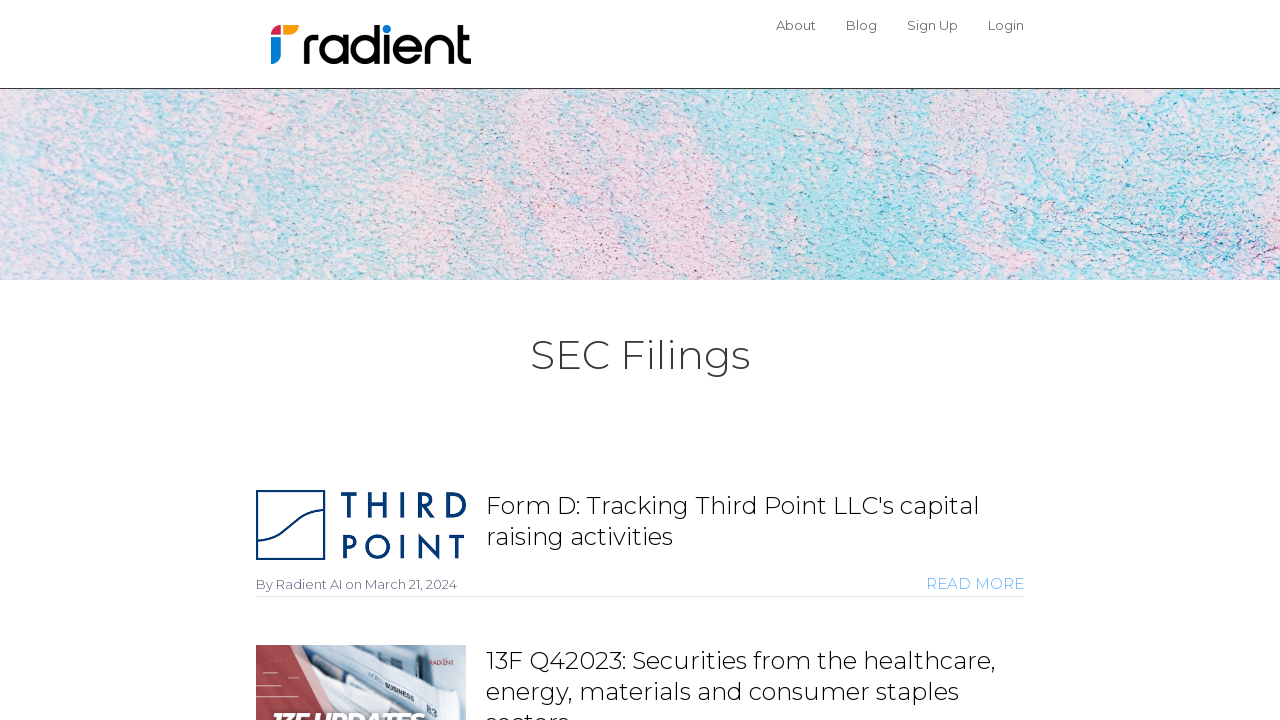

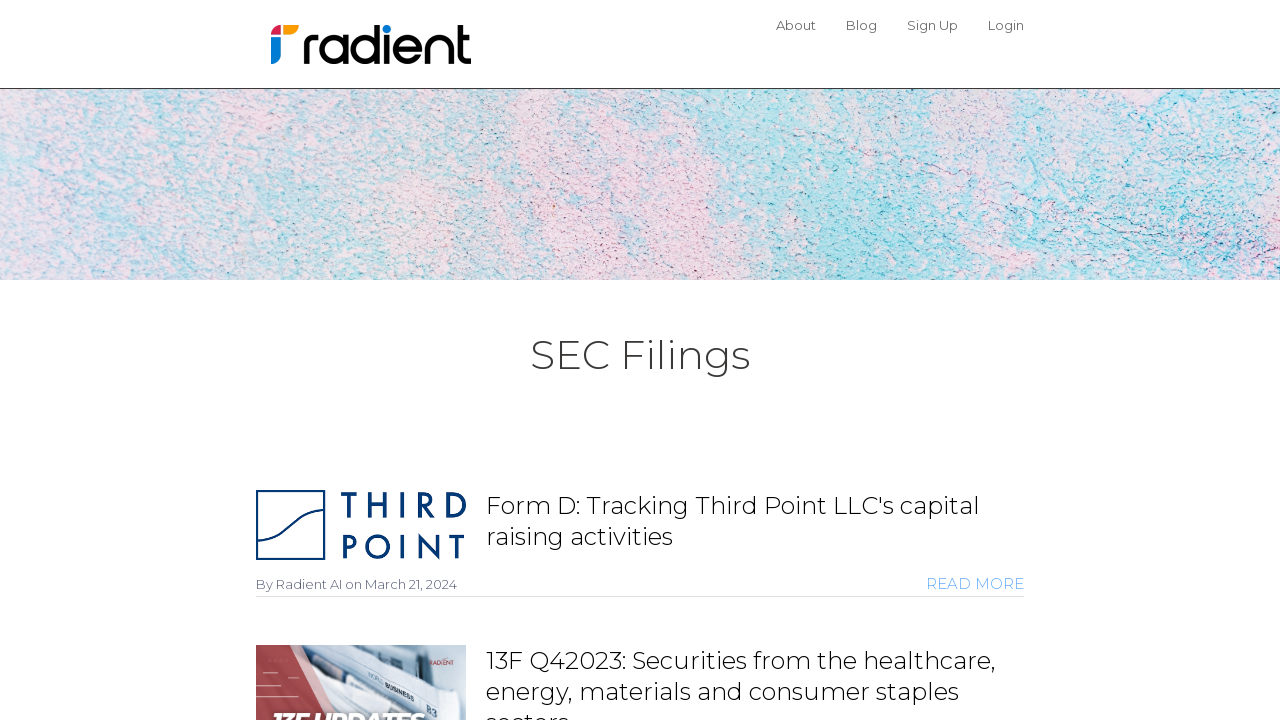